Tests scrolling to elements and selecting checkboxes/radio buttons on a form page

Starting URL: http://automationbykrishna.com/

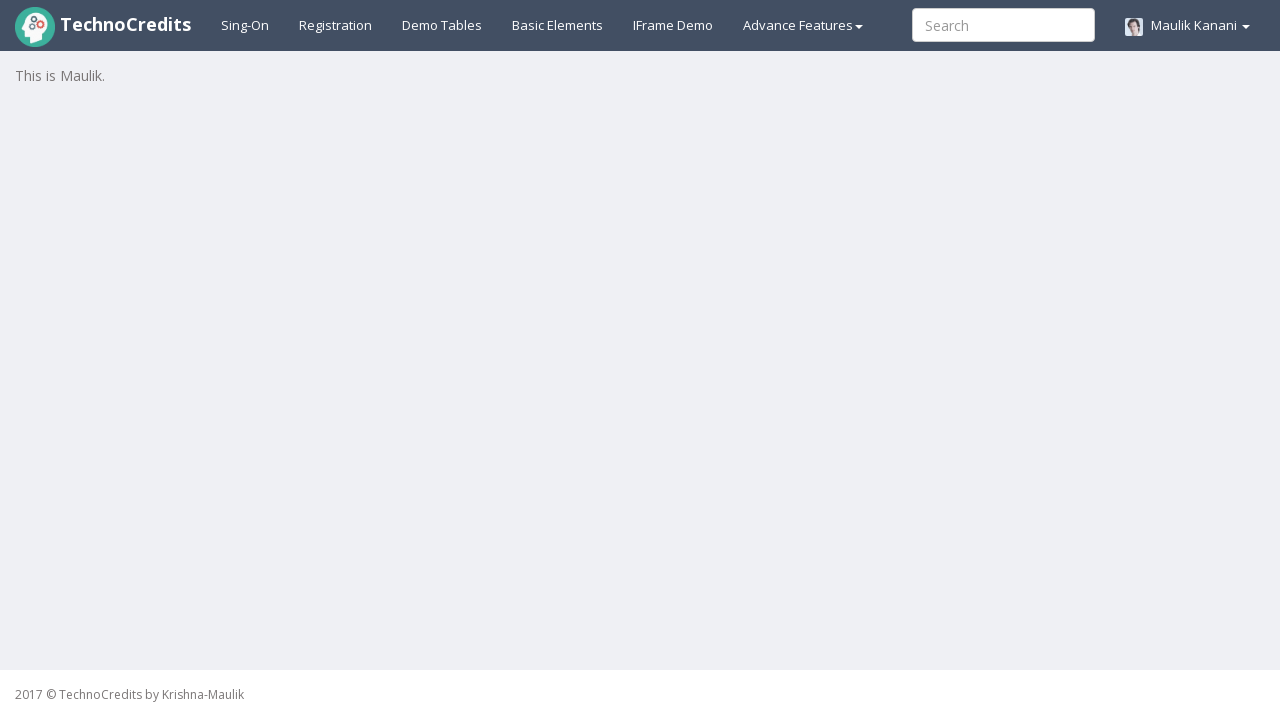

Clicked on basic elements section at (558, 25) on #basicelements
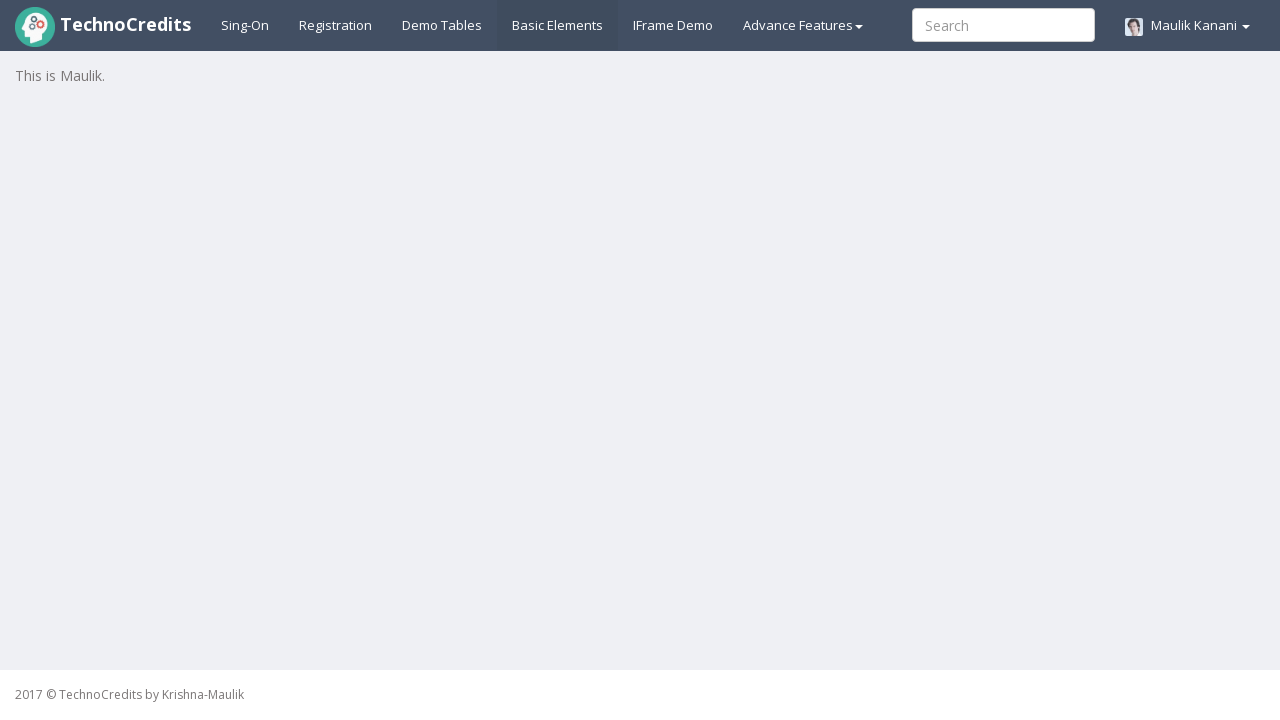

Waited 3 seconds for page to load
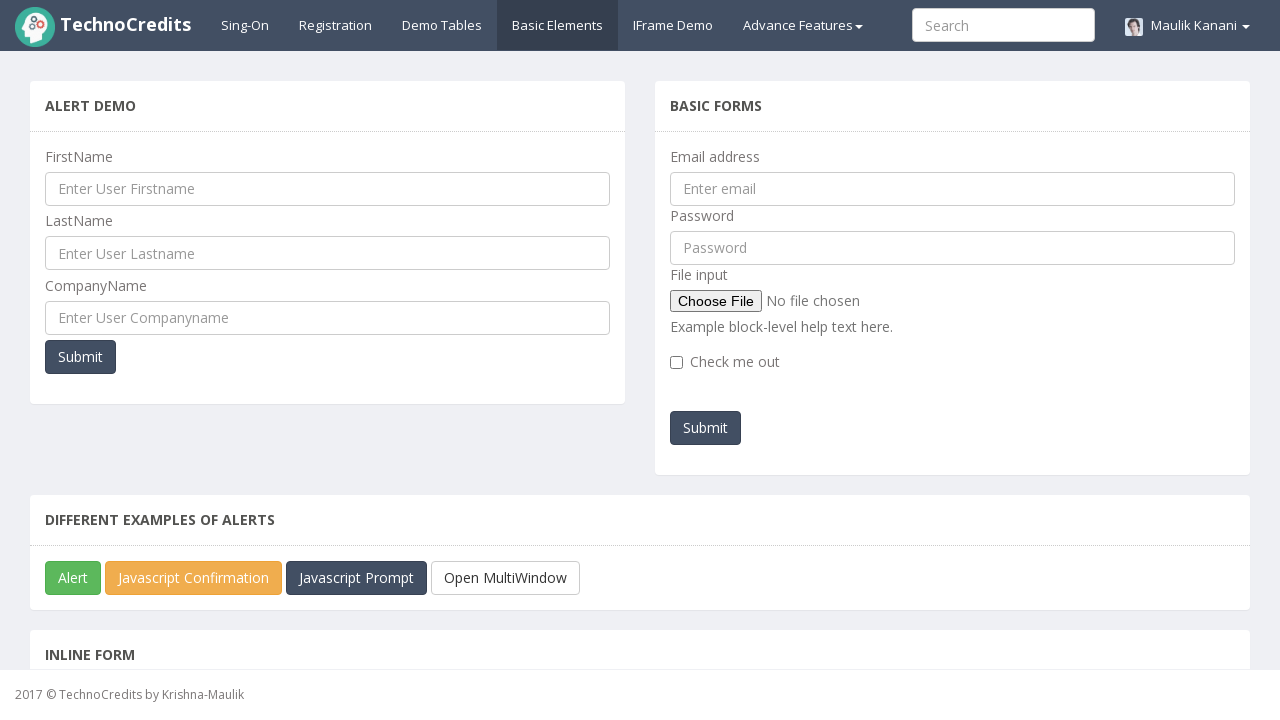

Located 4th radio button element
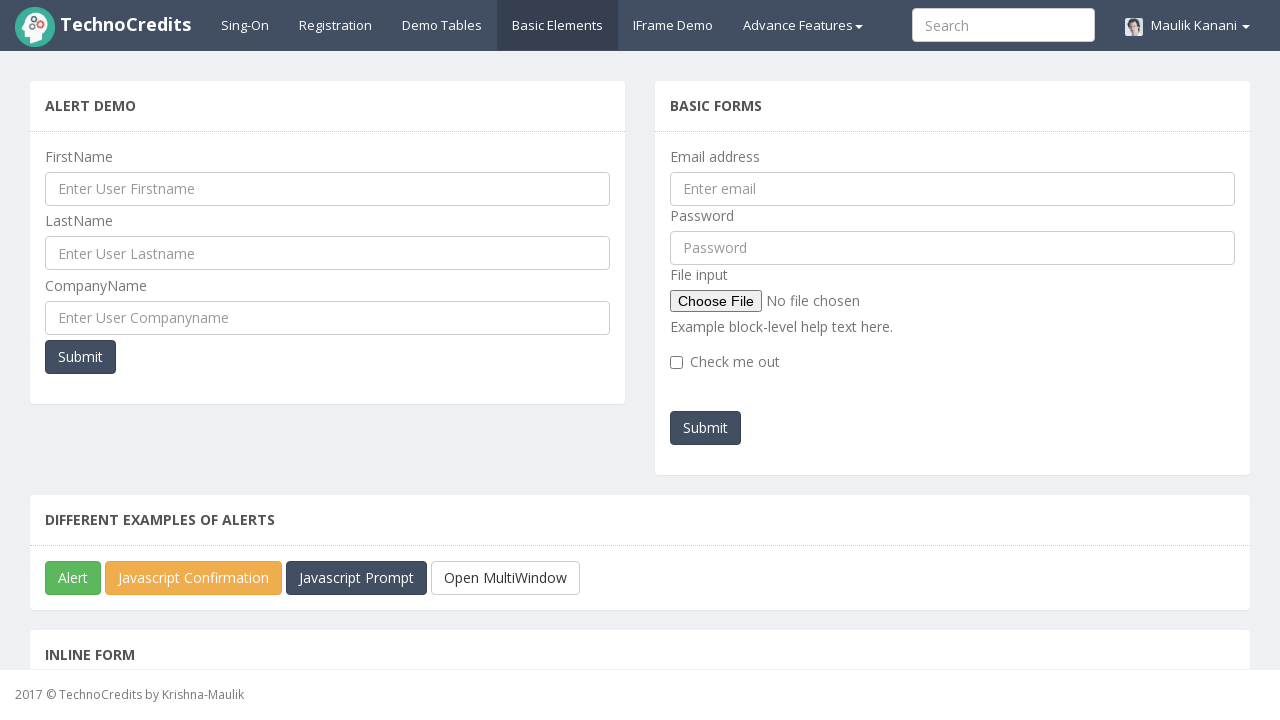

Scrolled 4th radio button into view
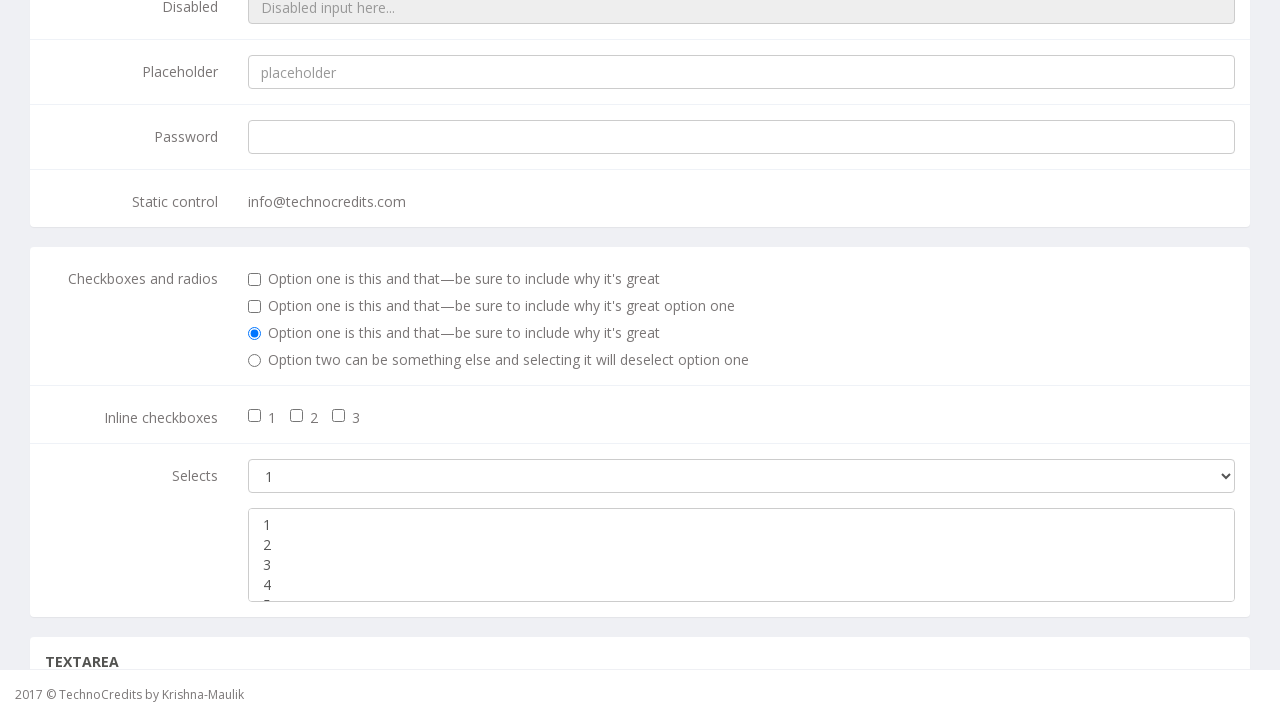

Clicked 4th radio button at (255, 361) on #optionsRadios2
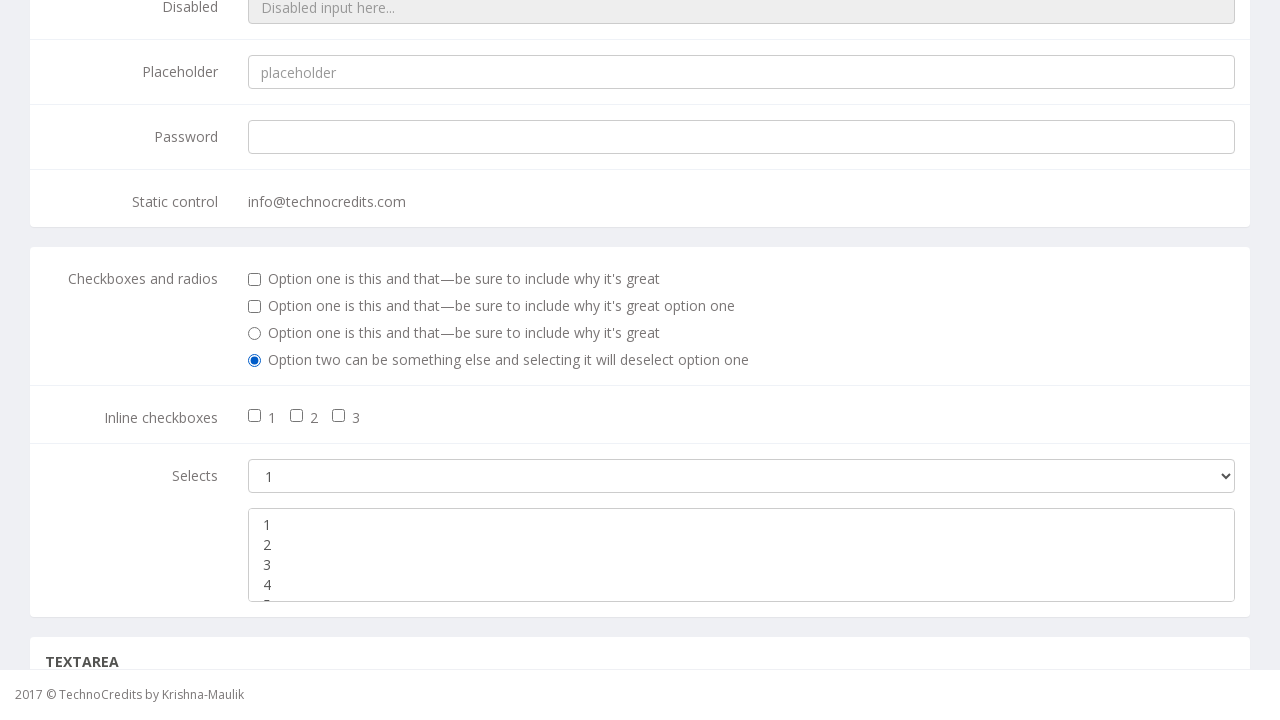

Verified 4th radio button is selected
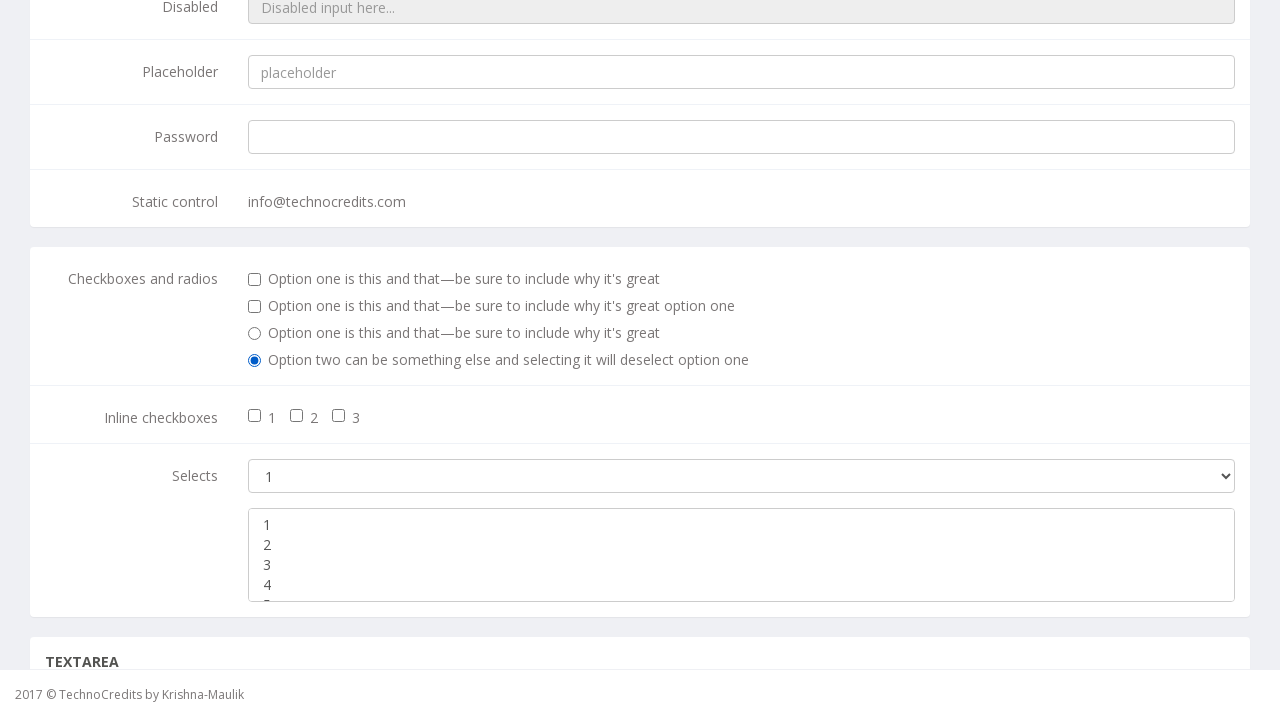

Located 2nd checkbox element
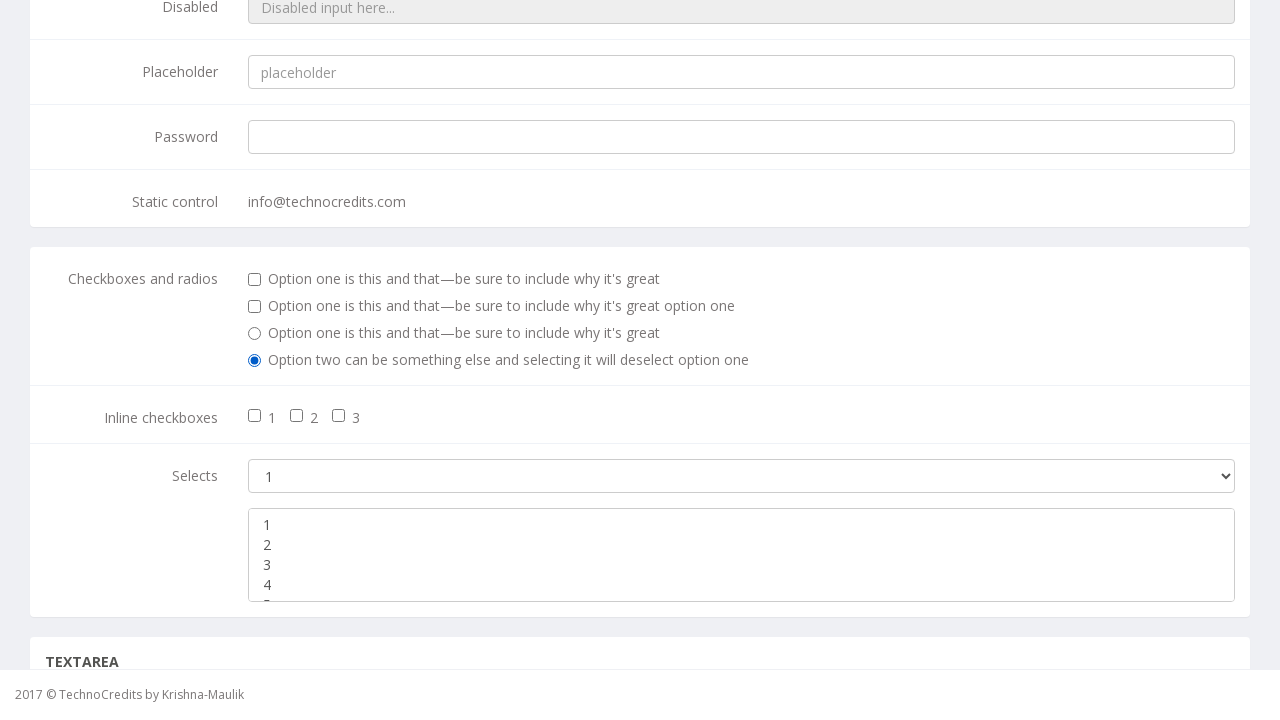

Scrolled 2nd checkbox into view
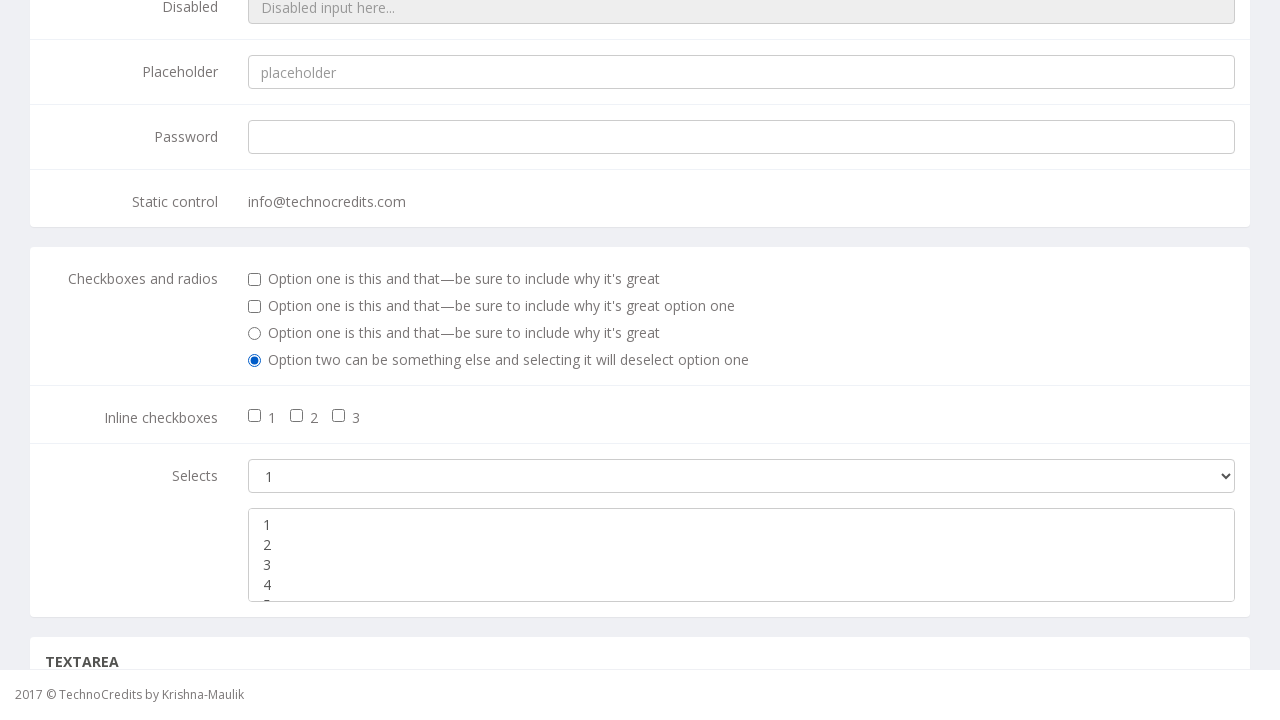

Clicked 2nd checkbox at (255, 307) on xpath=//form[@class='form-horizontal adminex-form']//div[@class='checkbox'][2]//
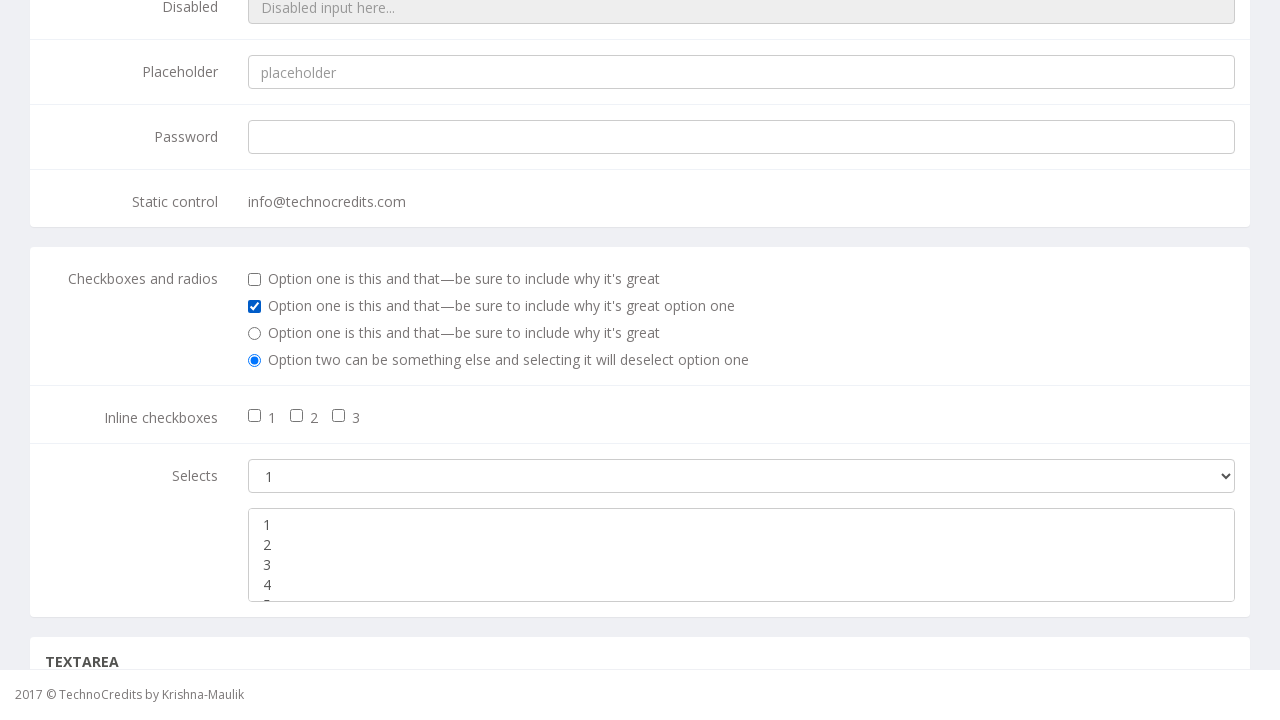

Verified 2nd checkbox is selected
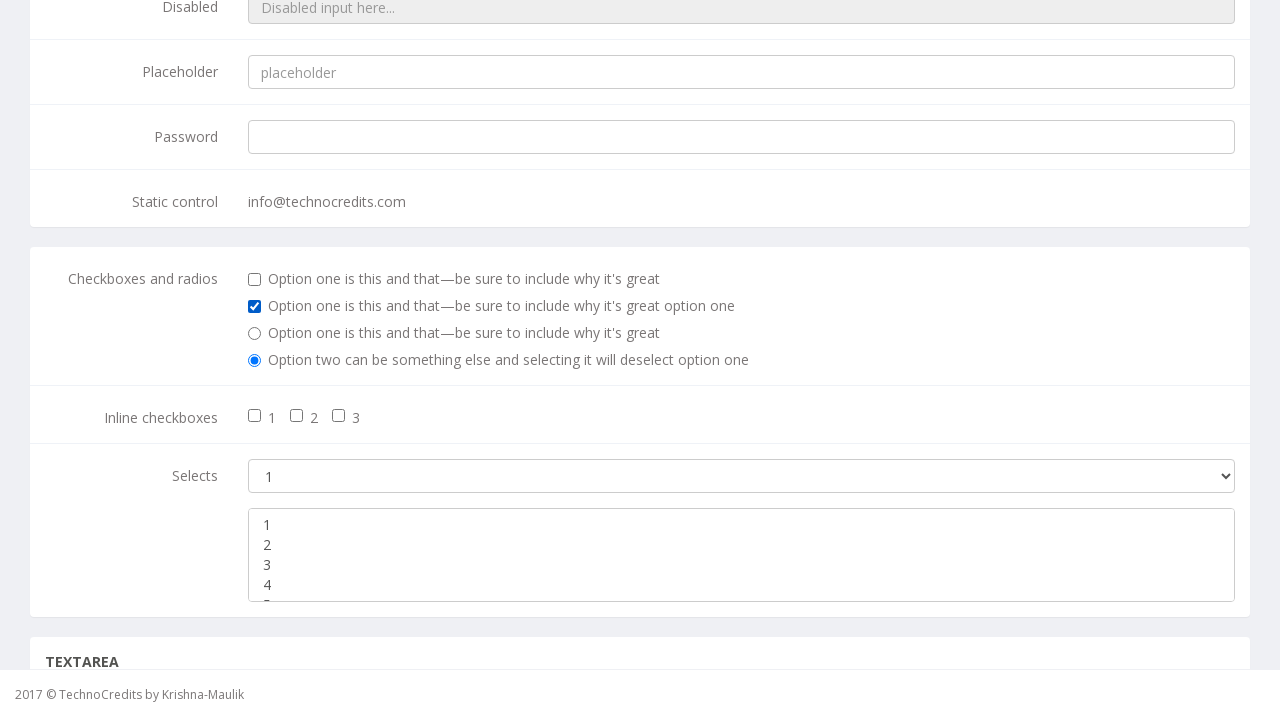

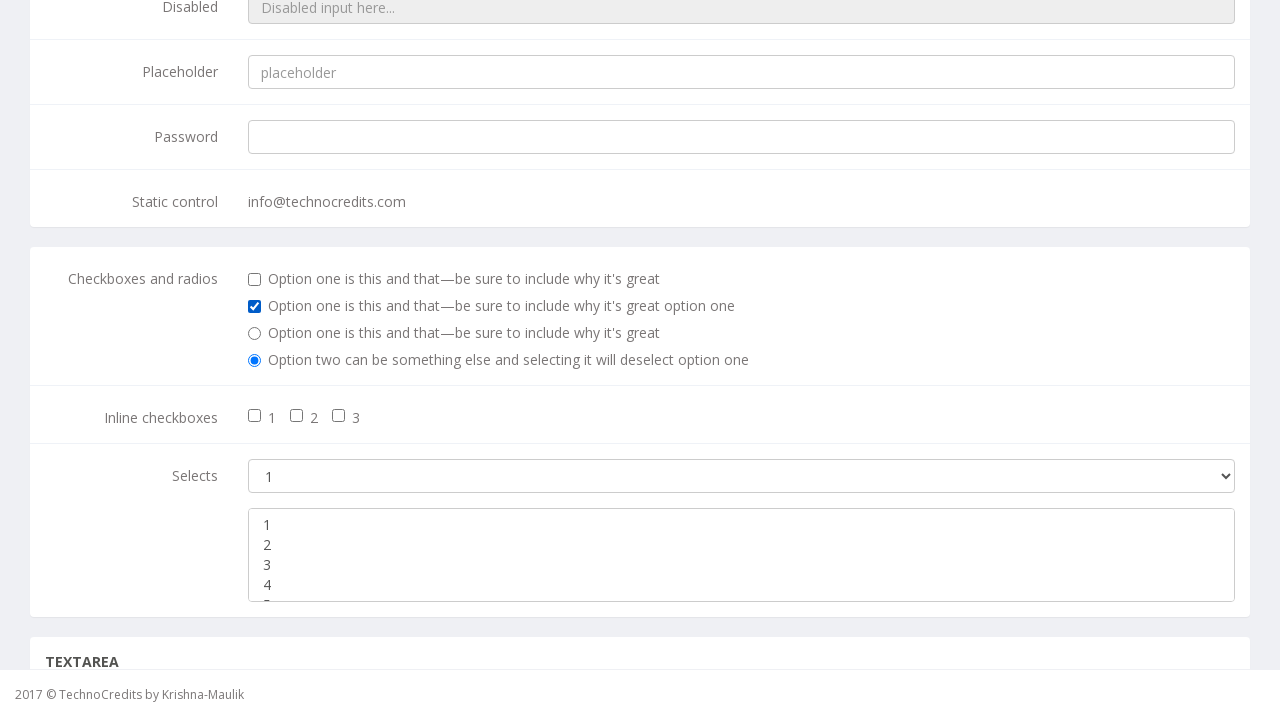